Waits for a submit button to become clickable and then clicks it.

Starting URL: http://only-testing-blog.blogspot.in/2014/01/textbox.html

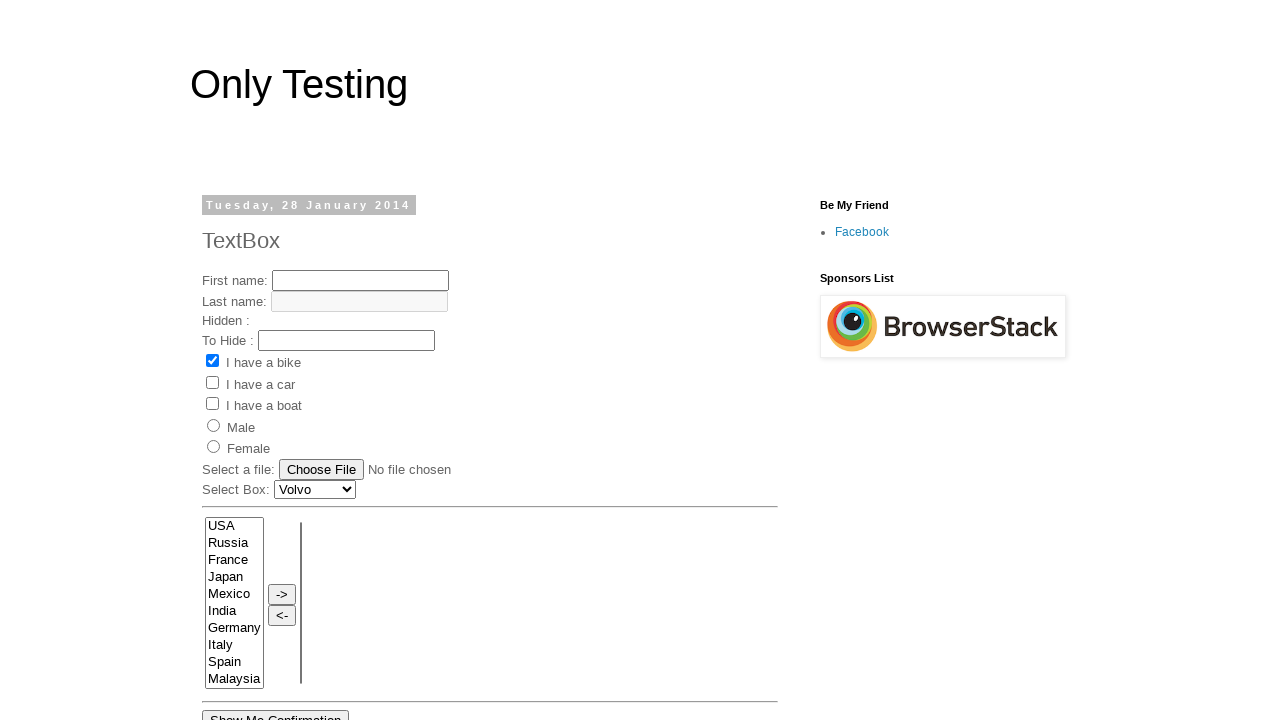

Waited for submit button to become visible
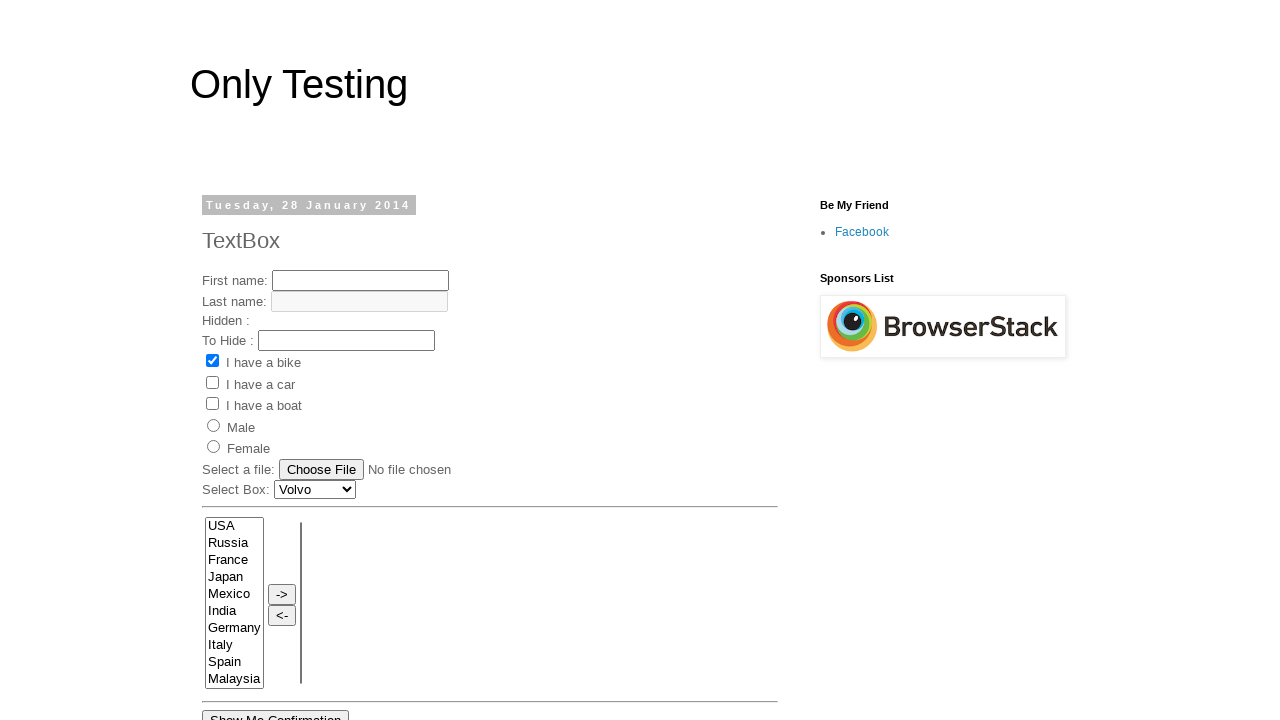

Clicked the submit button at (452, 361) on xpath=//input[@id='submitButton']
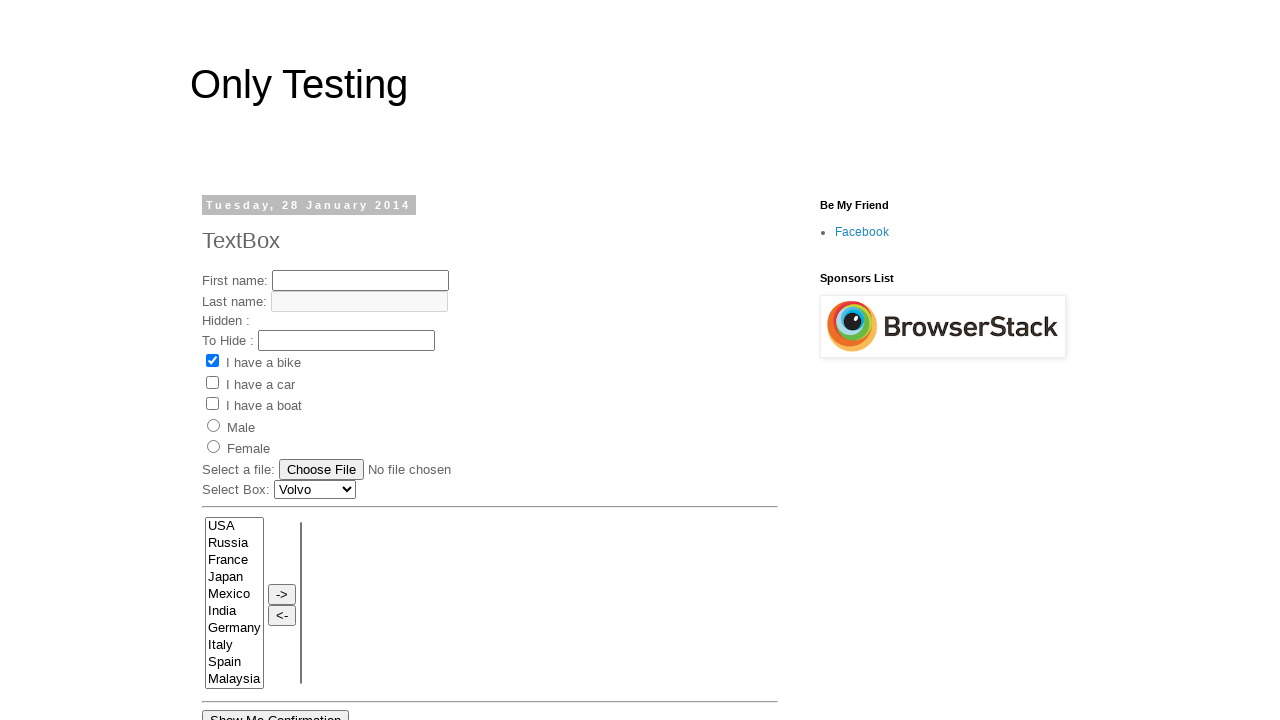

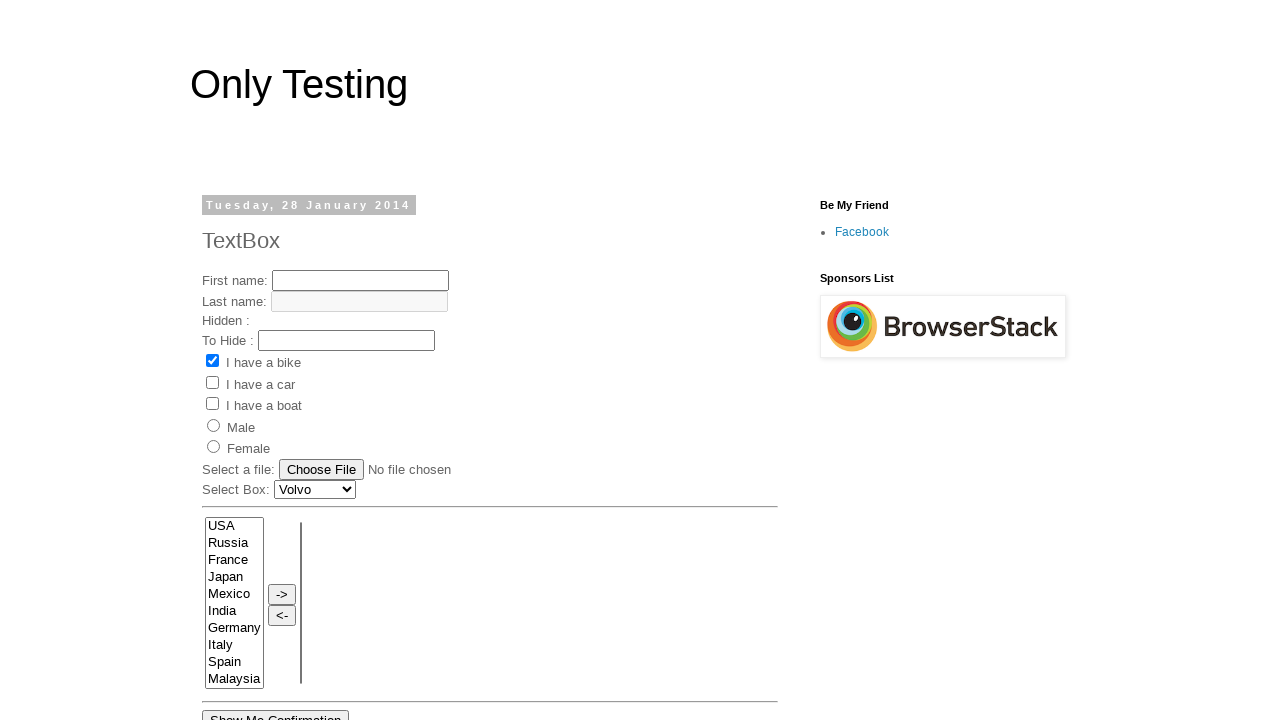